Tests that clicking clear completed removes completed items from the list.

Starting URL: https://demo.playwright.dev/todomvc

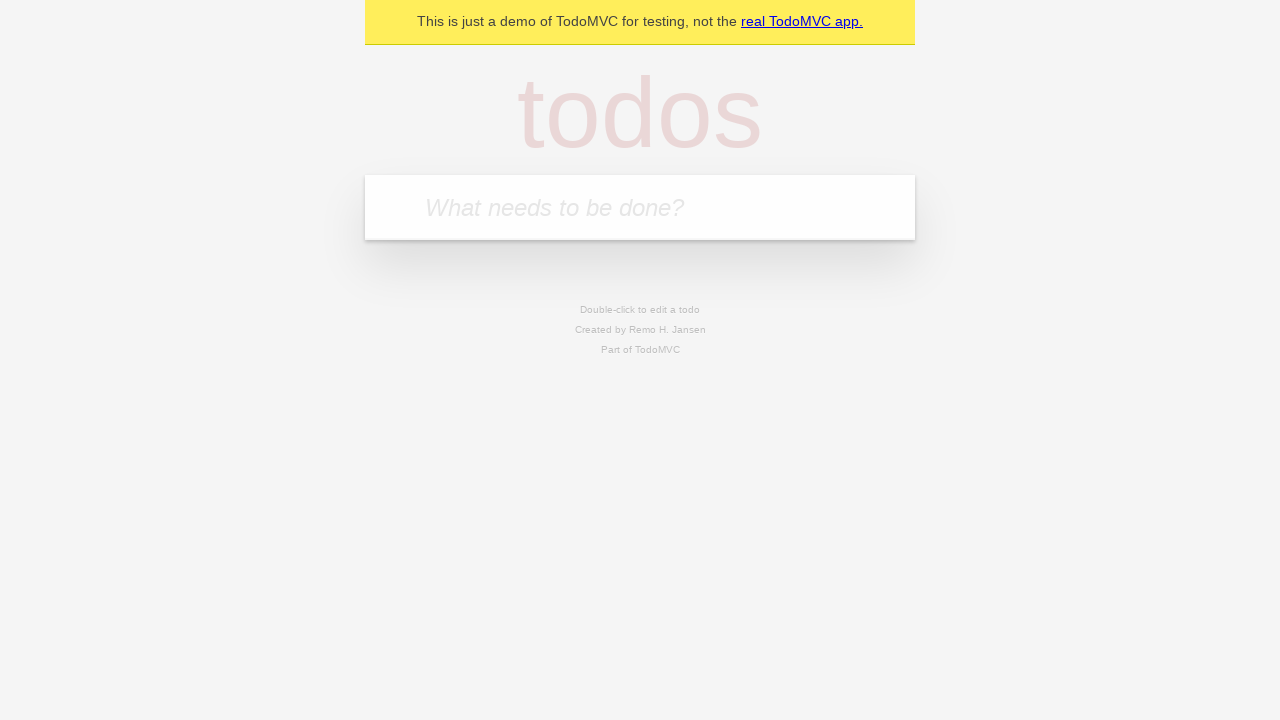

Filled new todo input with 'buy some cheese' on .new-todo
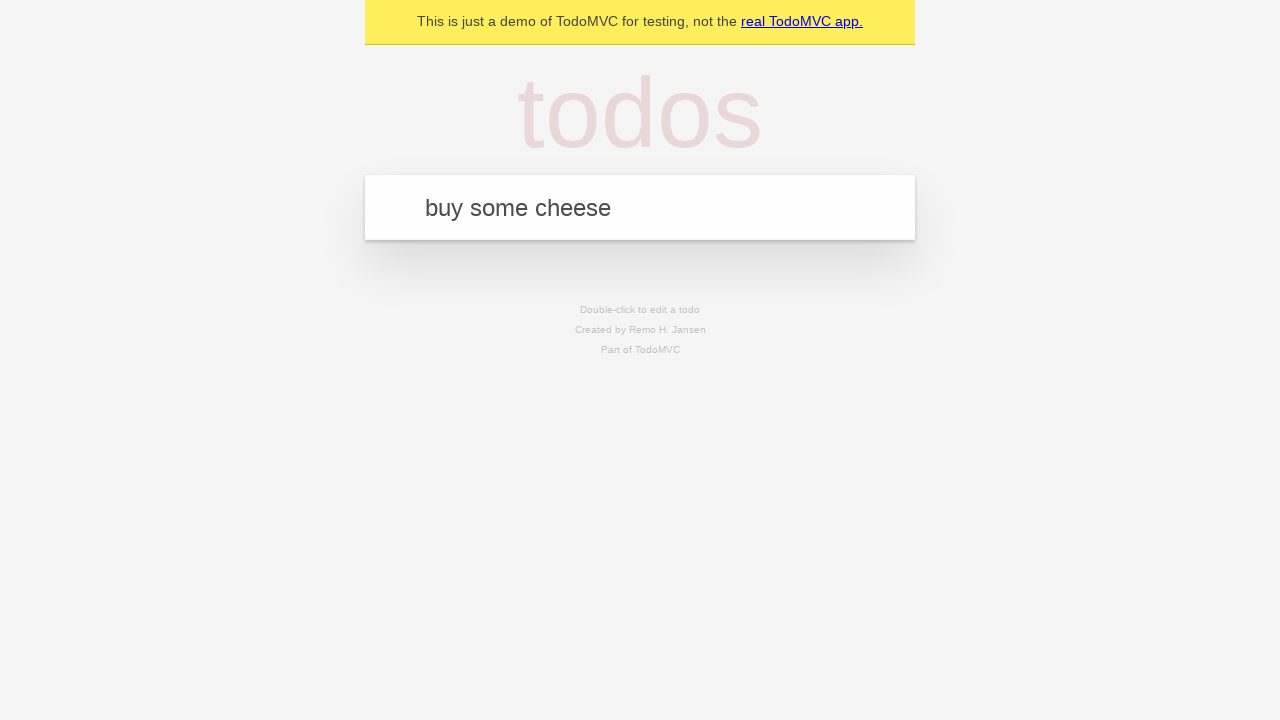

Pressed Enter to add first todo on .new-todo
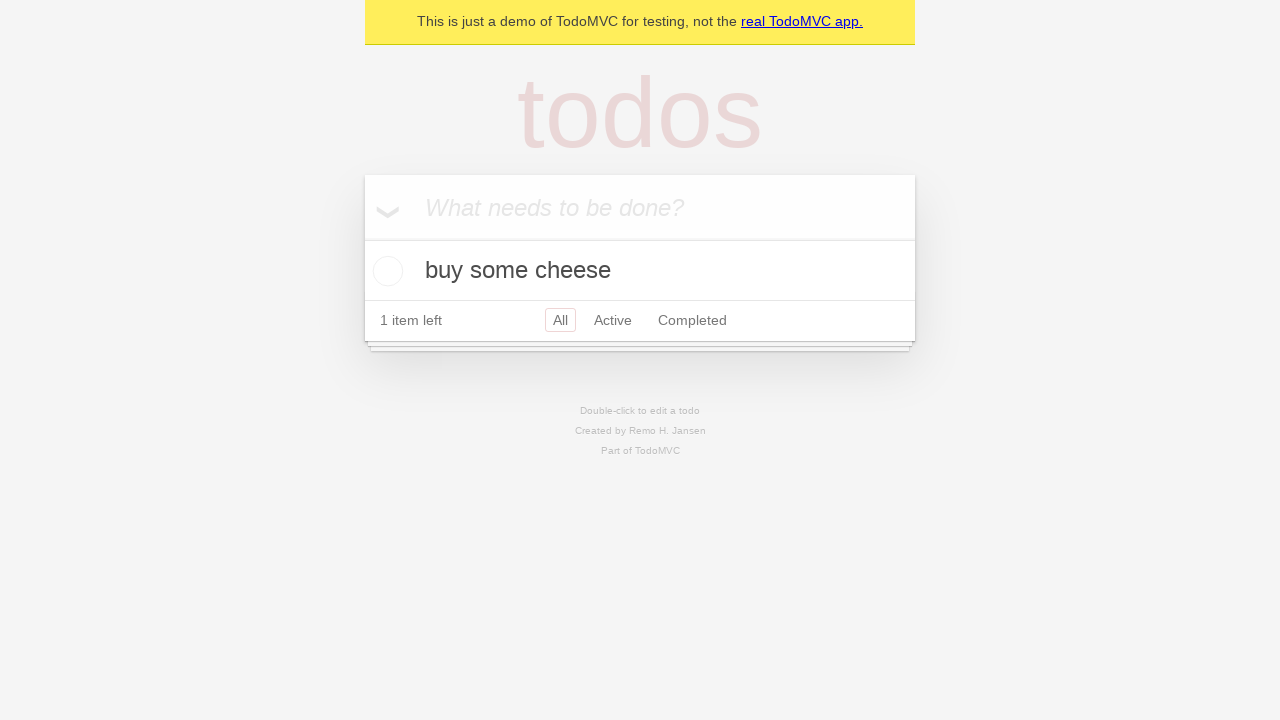

Filled new todo input with 'feed the cat' on .new-todo
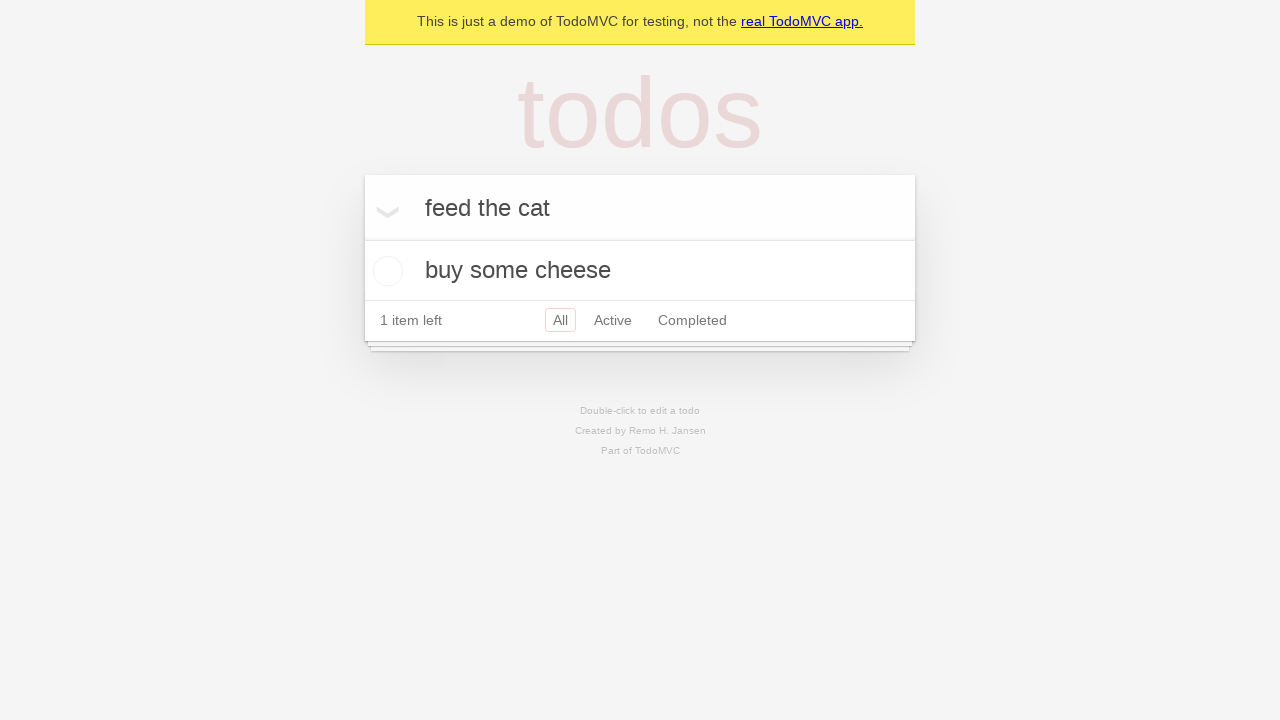

Pressed Enter to add second todo on .new-todo
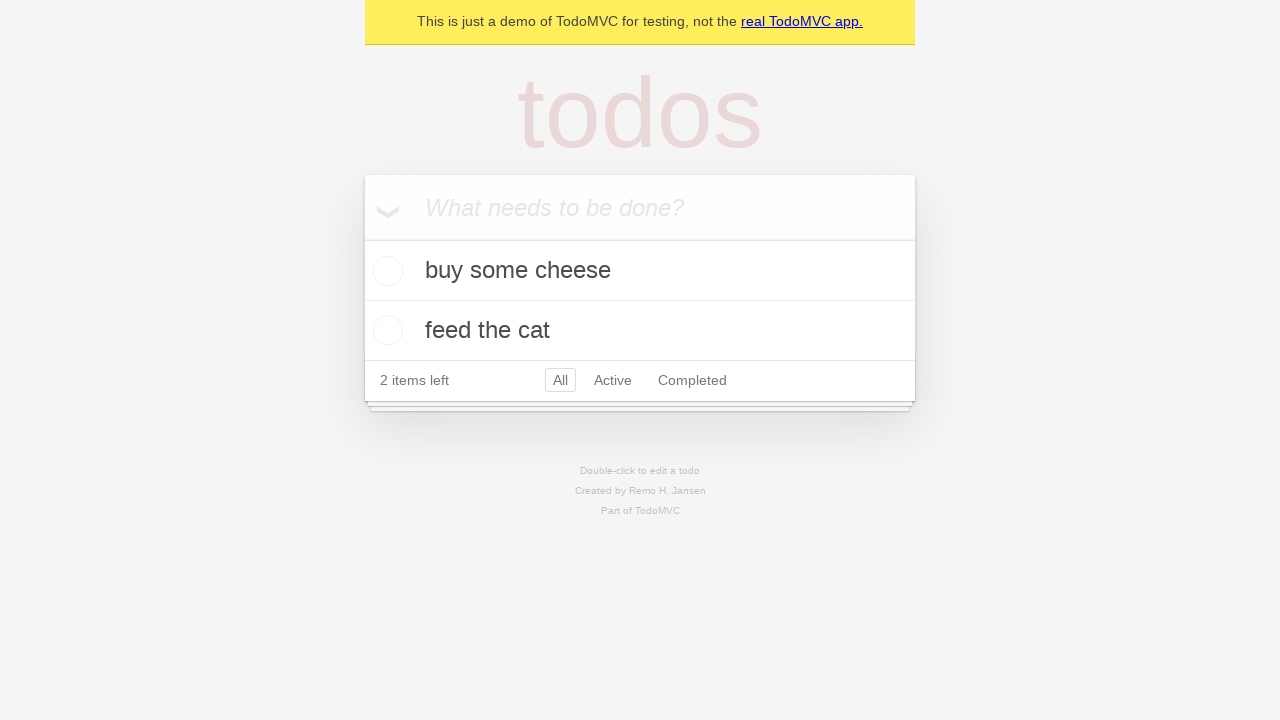

Filled new todo input with 'book a doctors appointment' on .new-todo
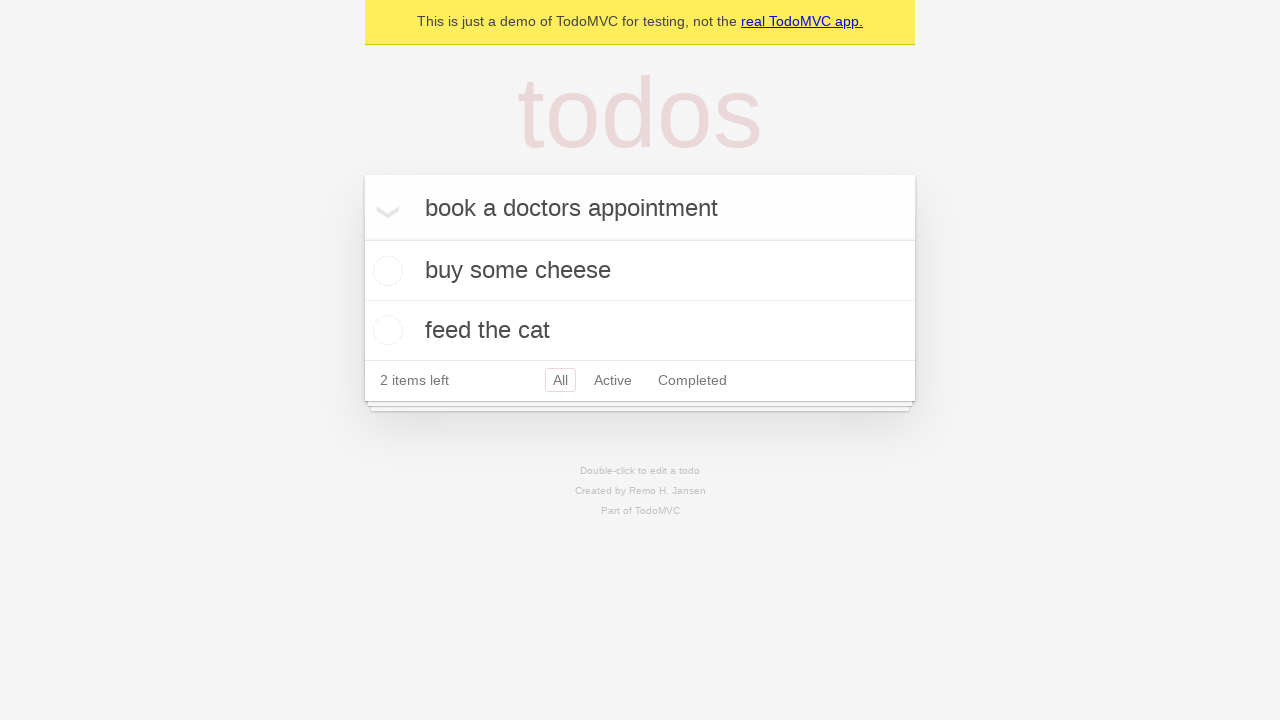

Pressed Enter to add third todo on .new-todo
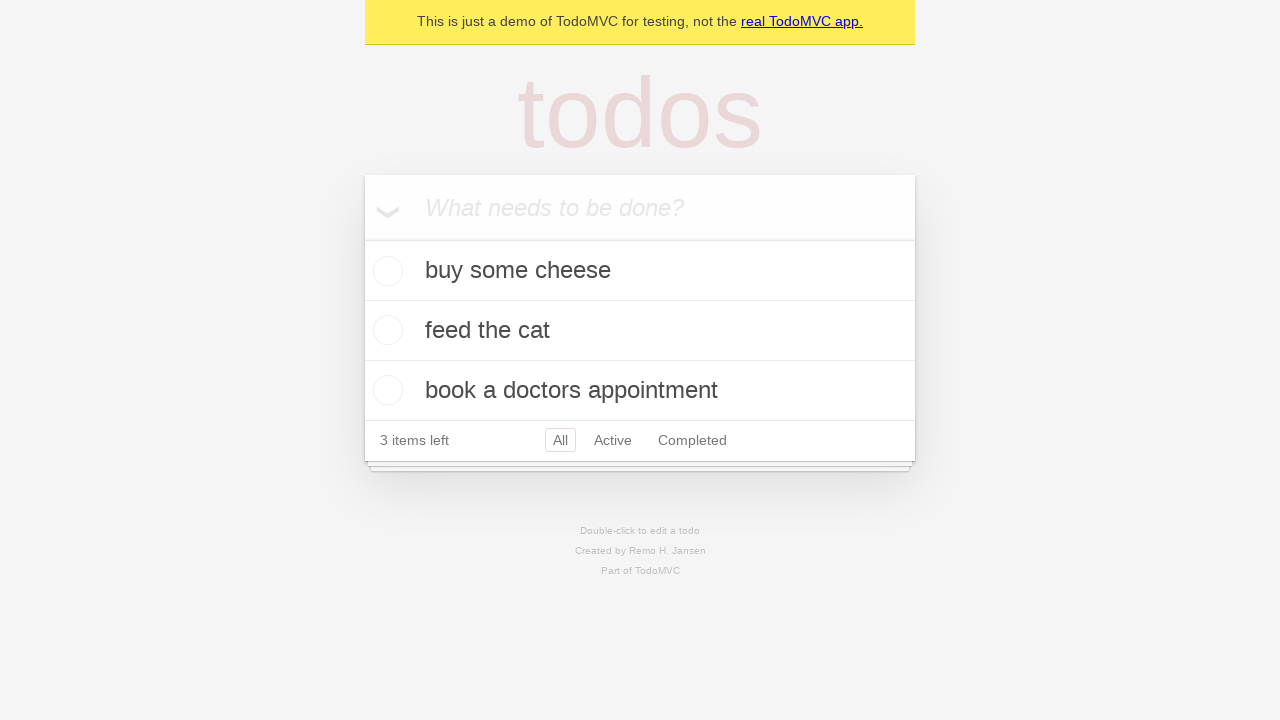

Checked the second todo item to mark it as completed at (385, 330) on .todo-list li >> nth=1 >> .toggle
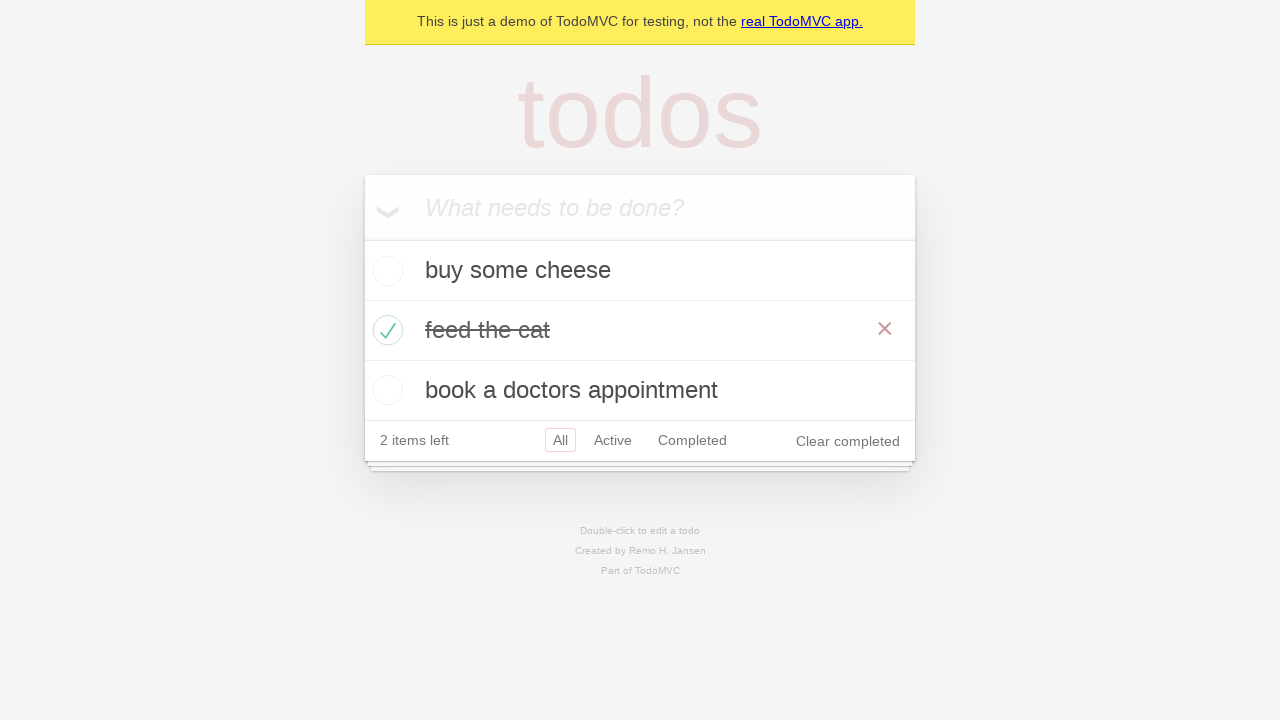

Clicked clear completed button to remove completed items at (848, 441) on .clear-completed
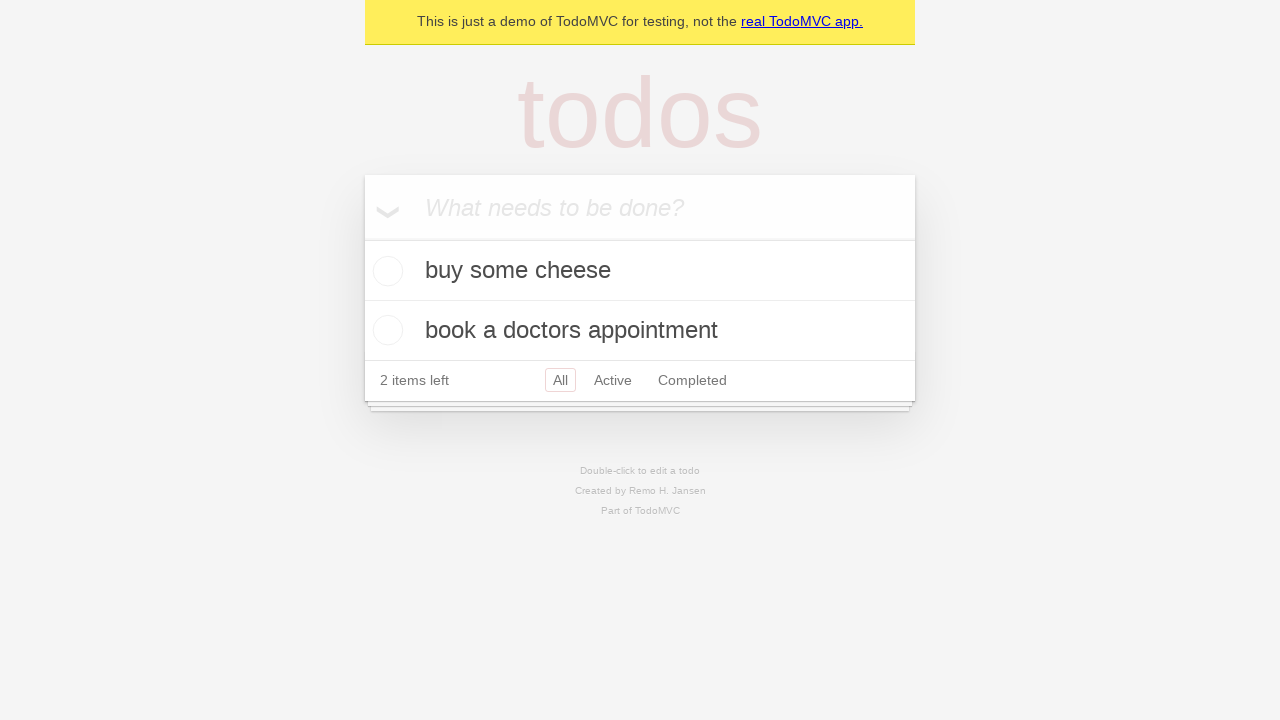

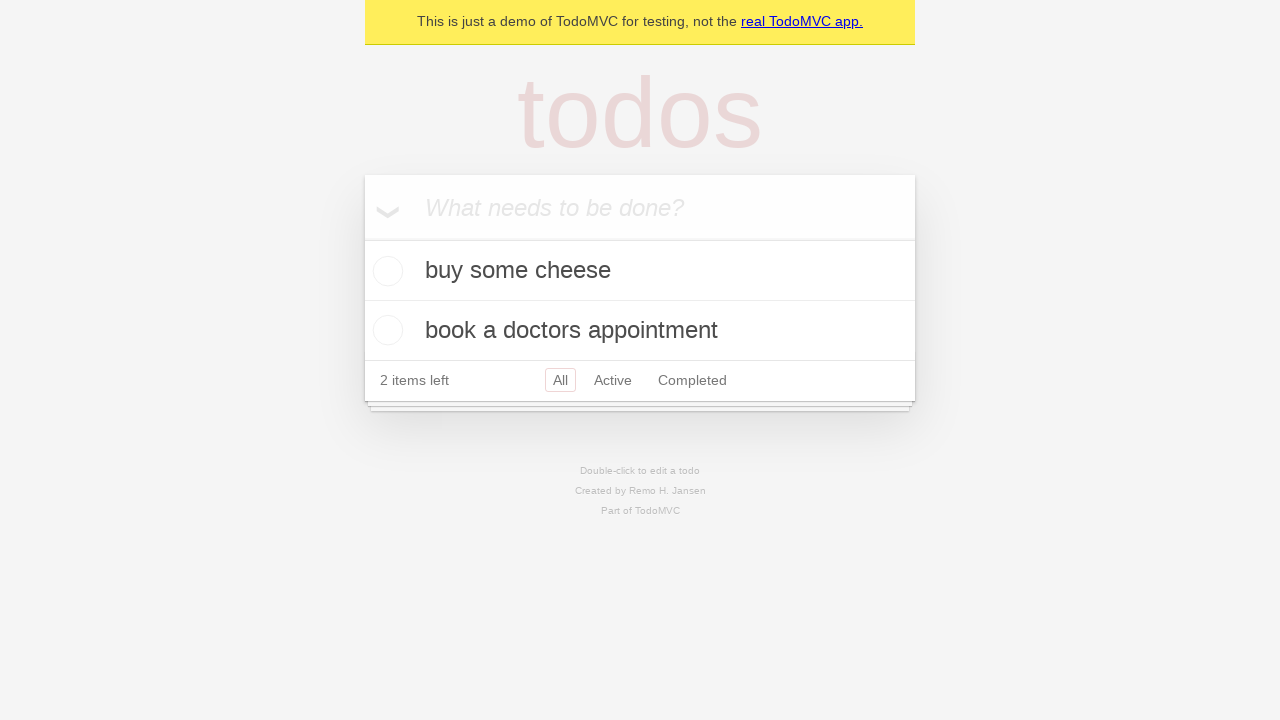